Tests window handling functionality by opening a new window, switching between windows to read content, and then interacting with another button on the parent window

Starting URL: https://leafground.com/window.xhtml

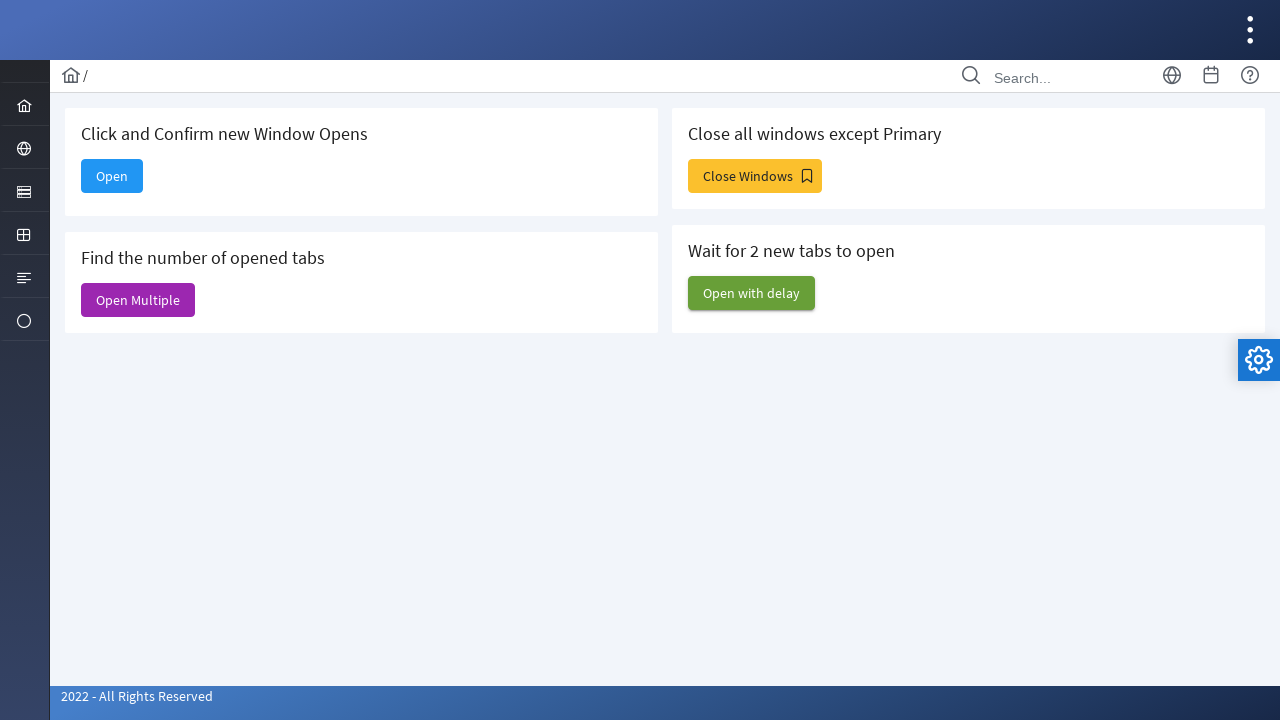

Clicked button to open new window at (112, 176) on button#j_idt88\:new span
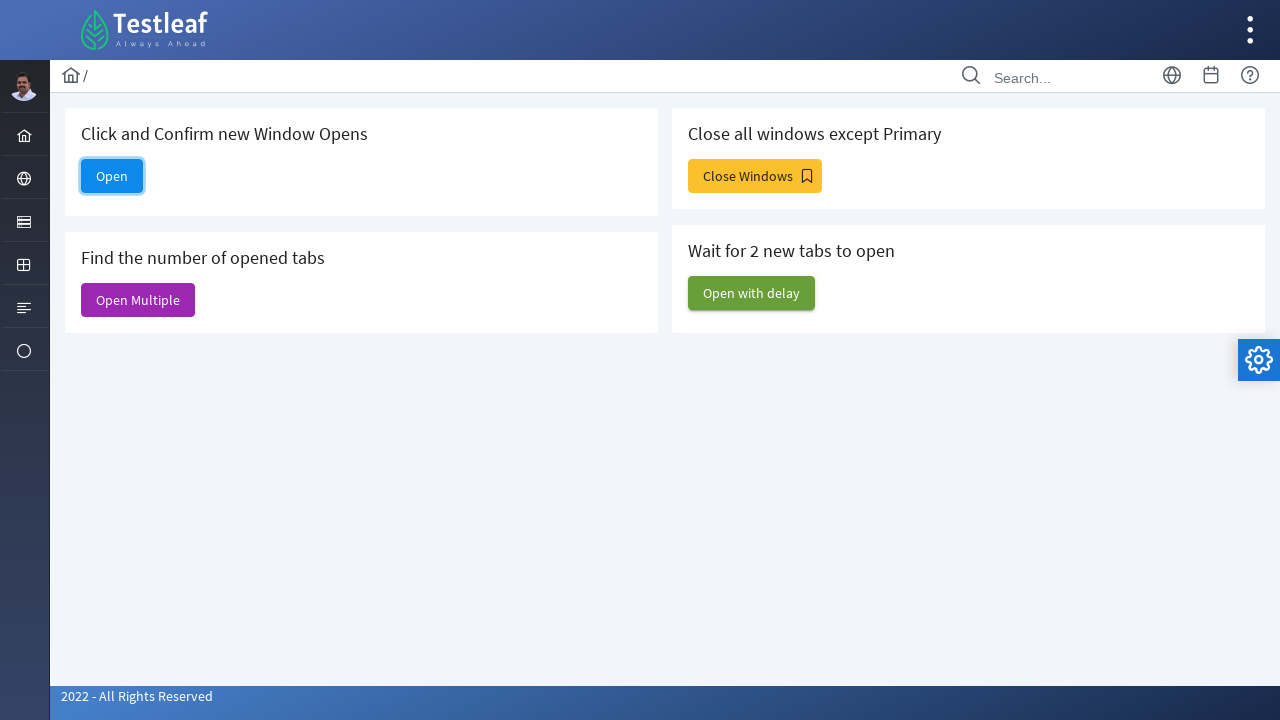

New window opened and page object retrieved
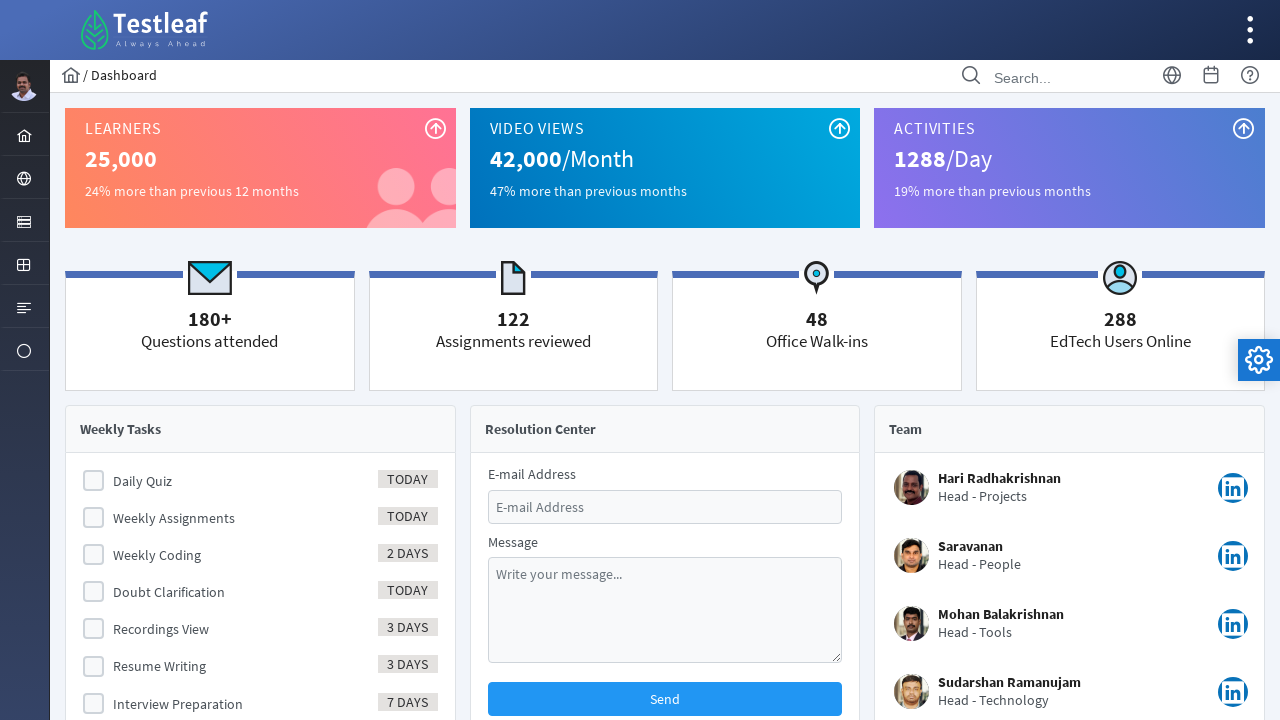

Waited for monthly sales overview element to load in new window
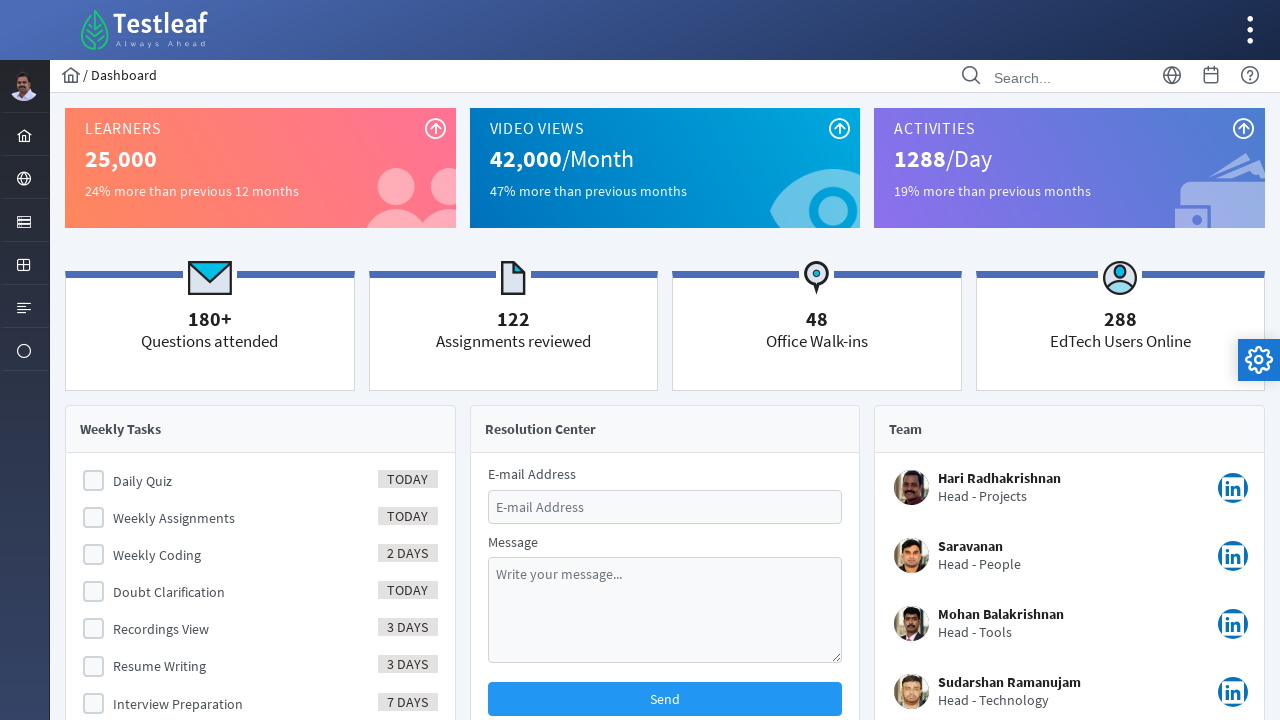

Retrieved text content from monthly sales overview element: LEARNERS
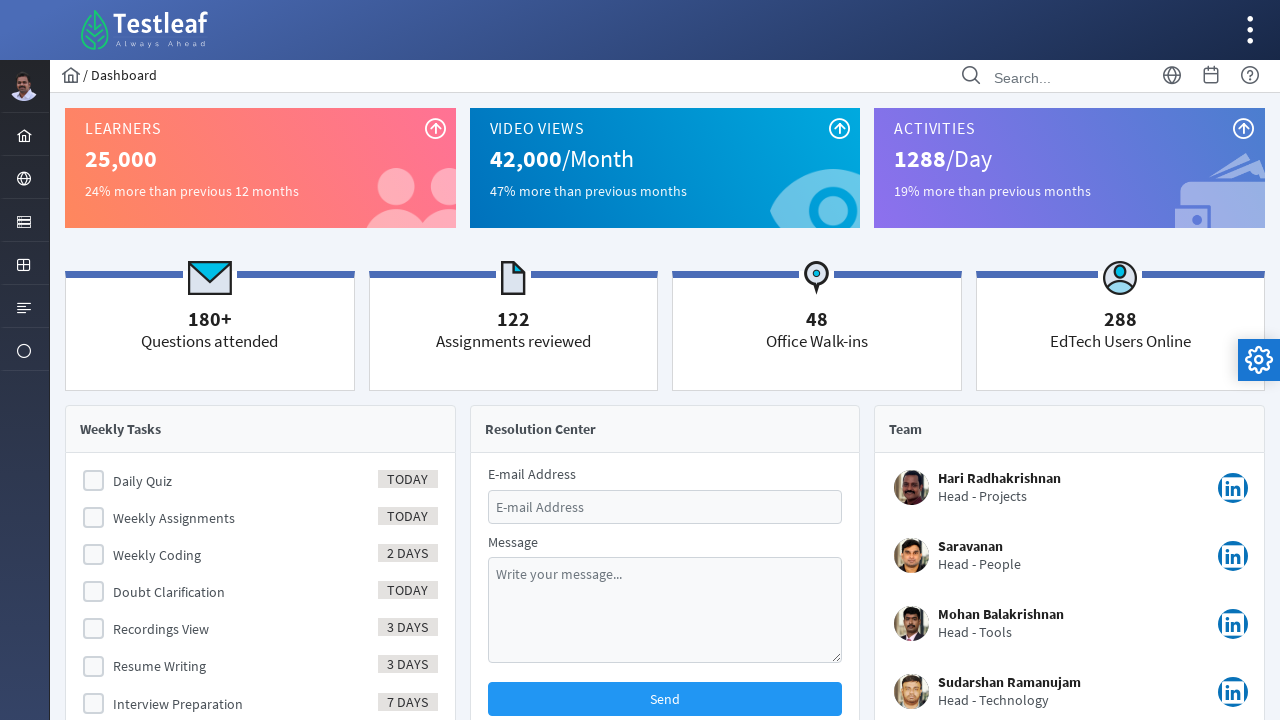

Closed the new window
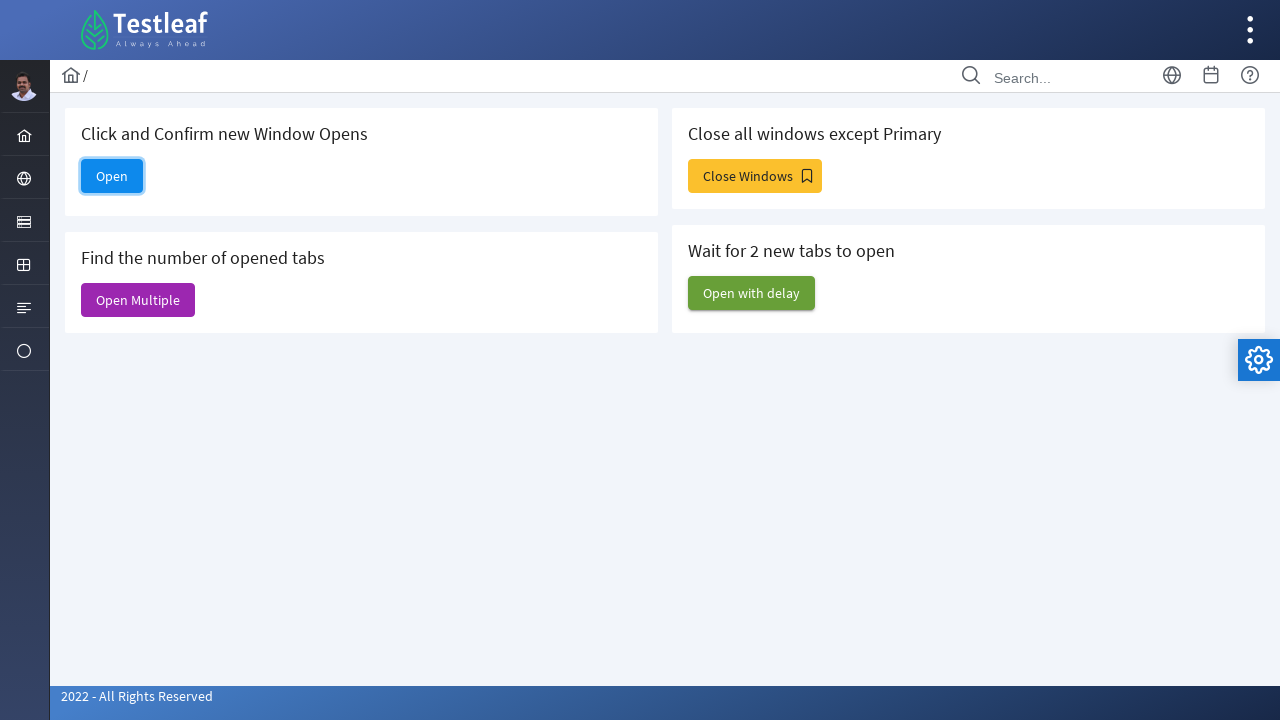

Clicked another button on parent window at (138, 300) on button#j_idt88\:j_idt91 span
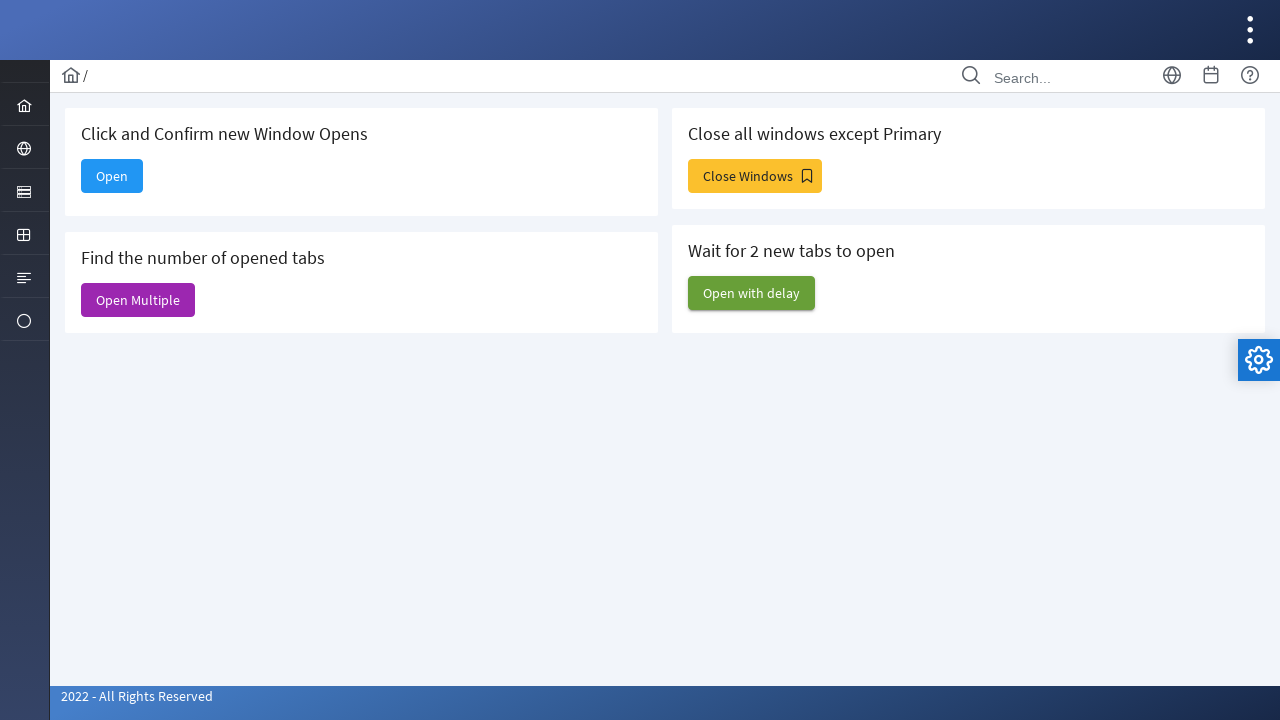

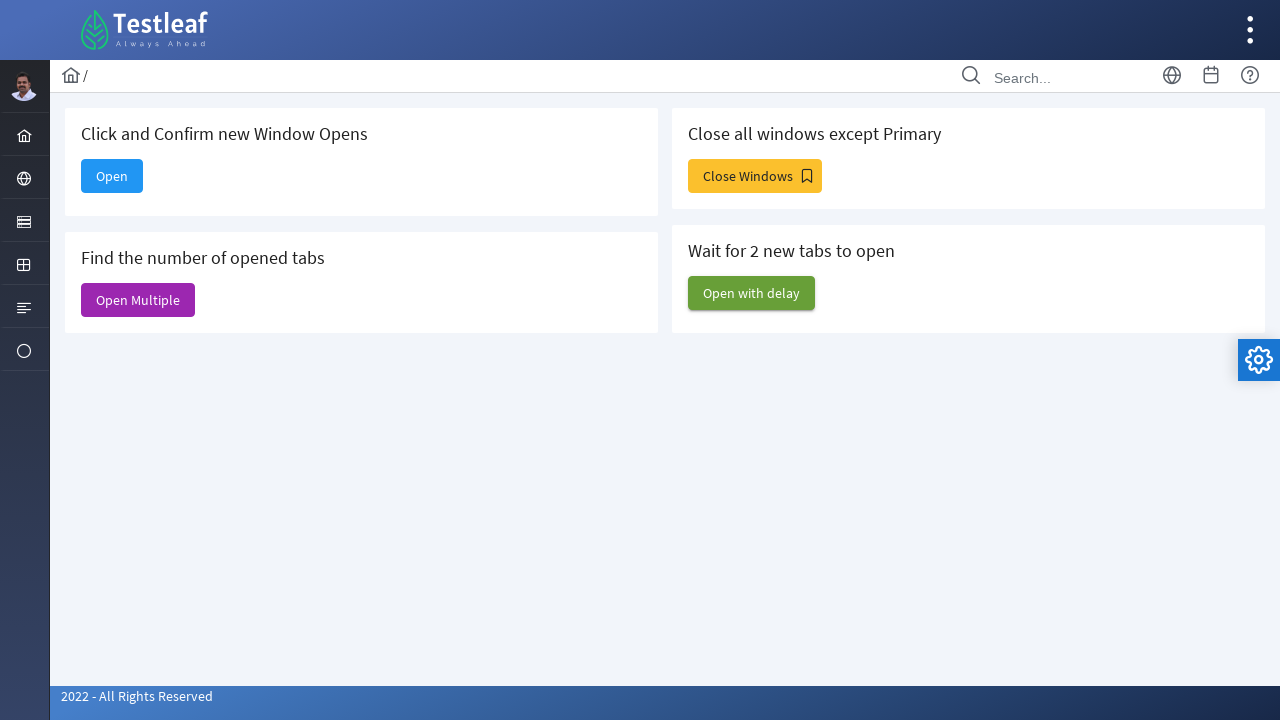